Tests reopening all completed tasks by toggling them all back to active state

Starting URL: http://todomvc4tasj.herokuapp.com/#/

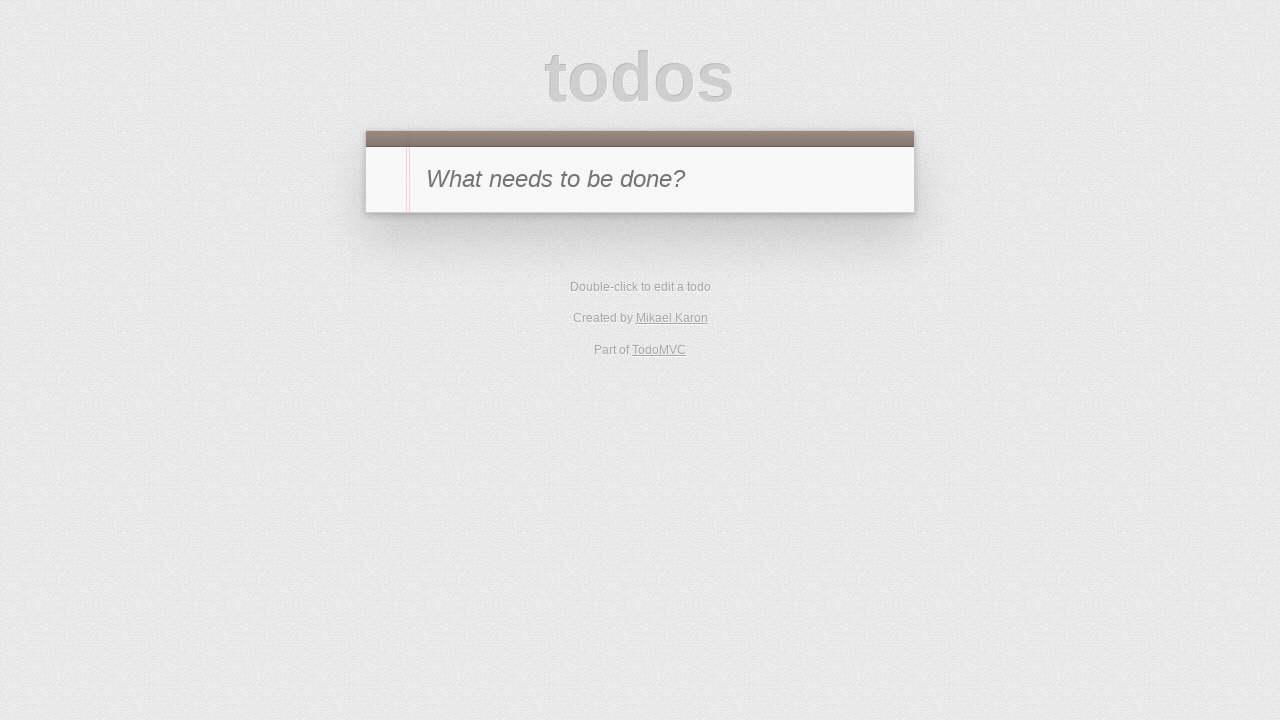

Set localStorage with 4 completed tasks
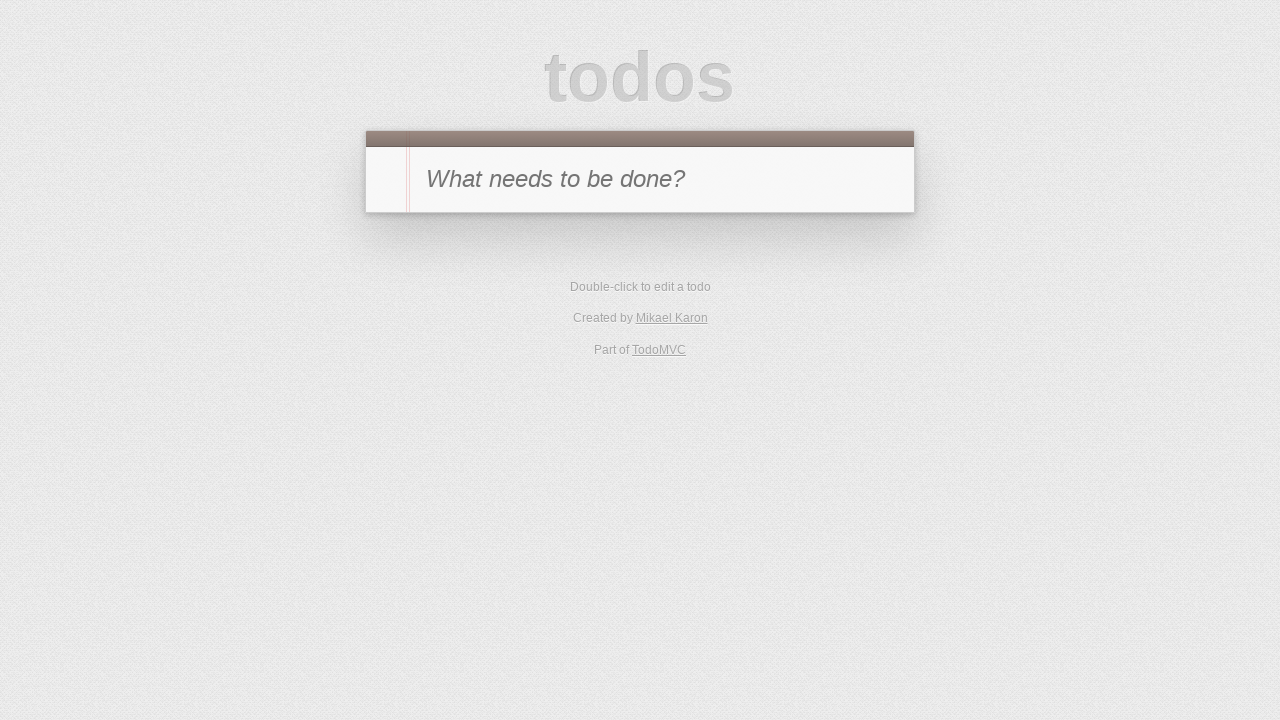

Reloaded page to display completed tasks
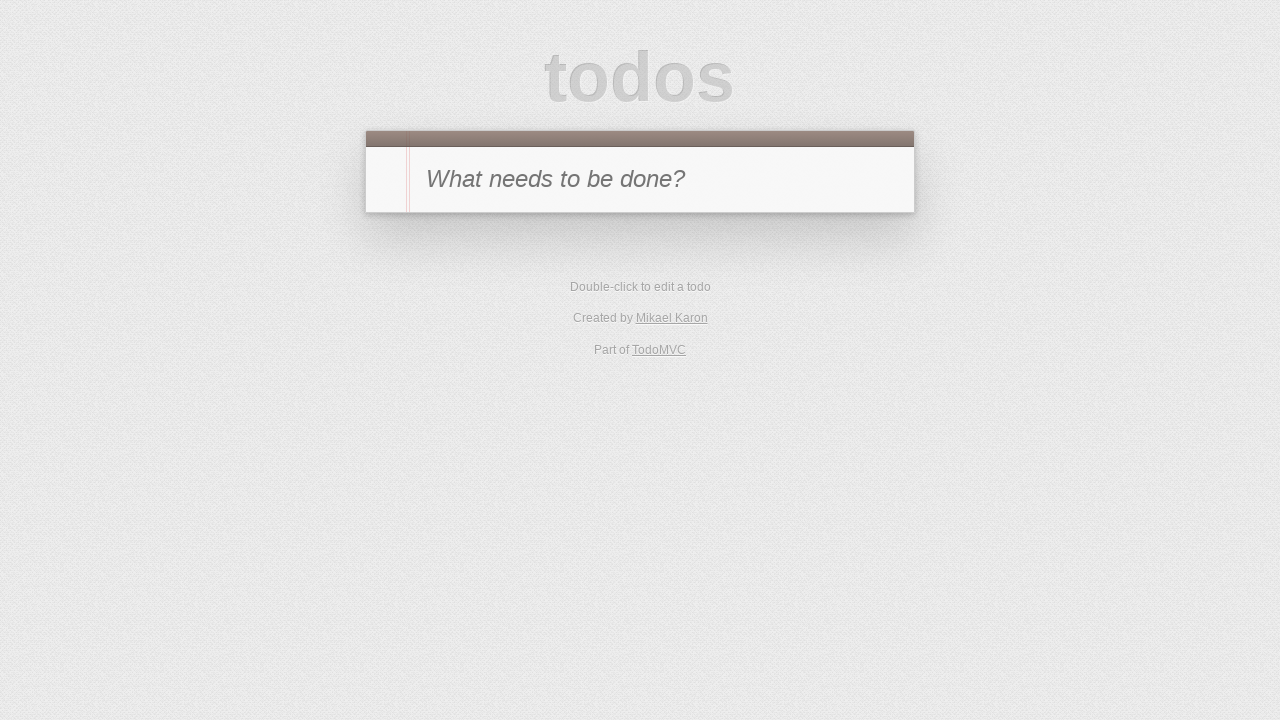

Clicked toggle-all button to reopen all completed tasks at (388, 180) on #toggle-all
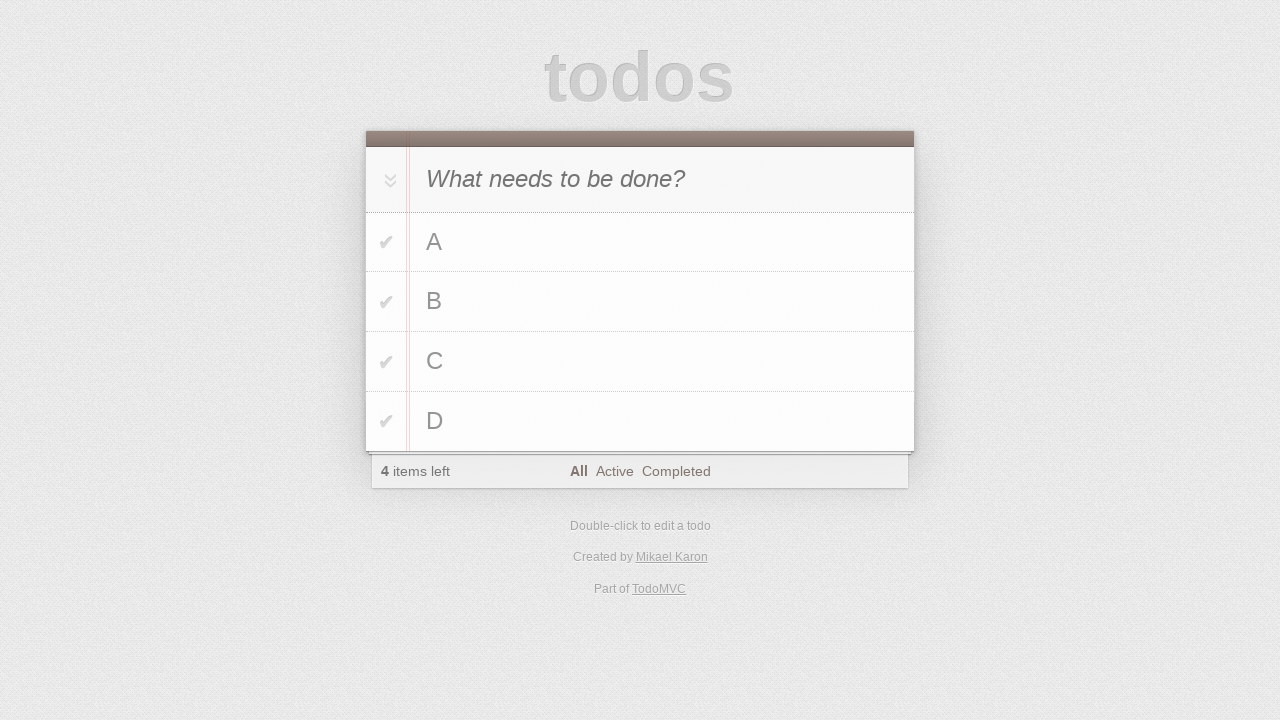

Waited for todo list items to be visible
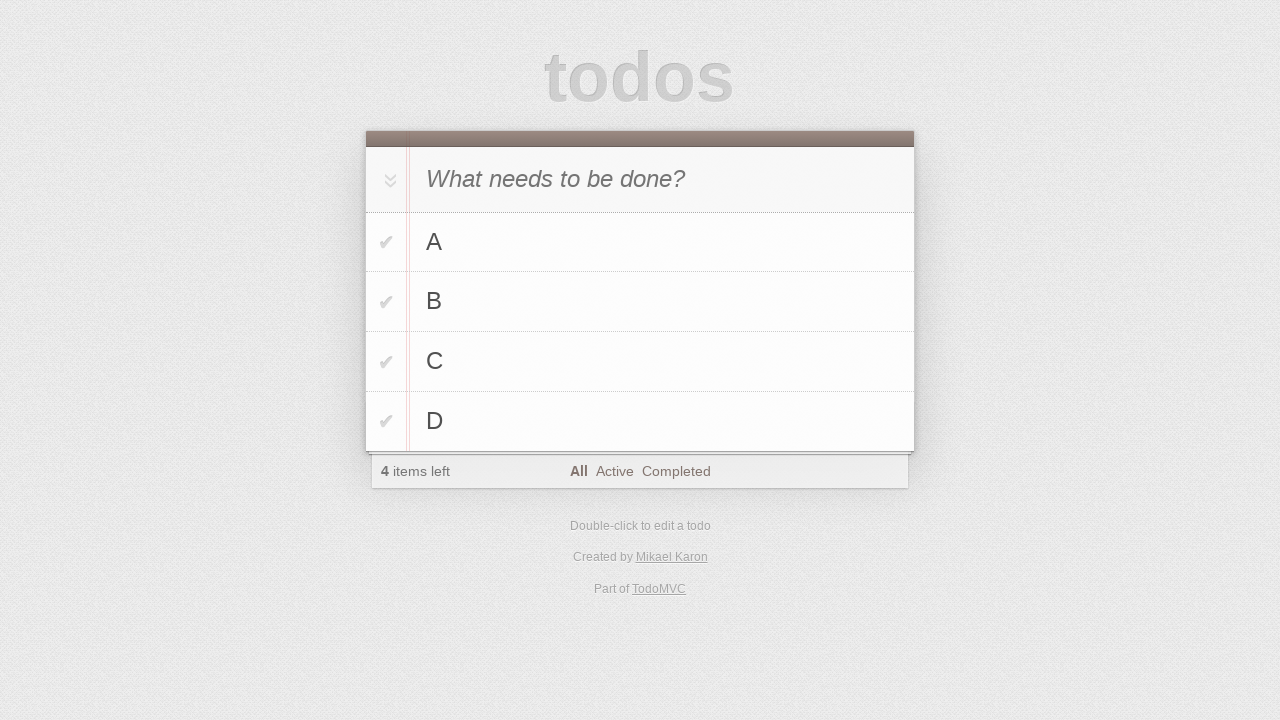

Verified that 4 items are active (reopened from completed state)
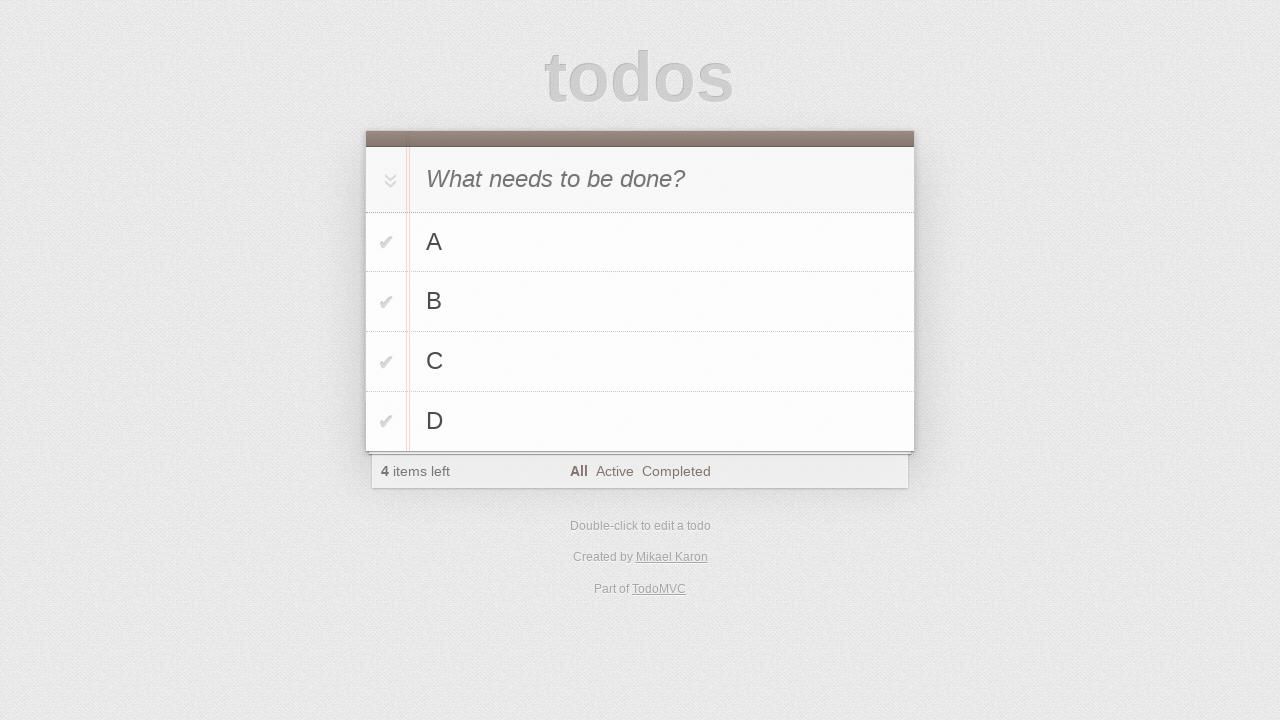

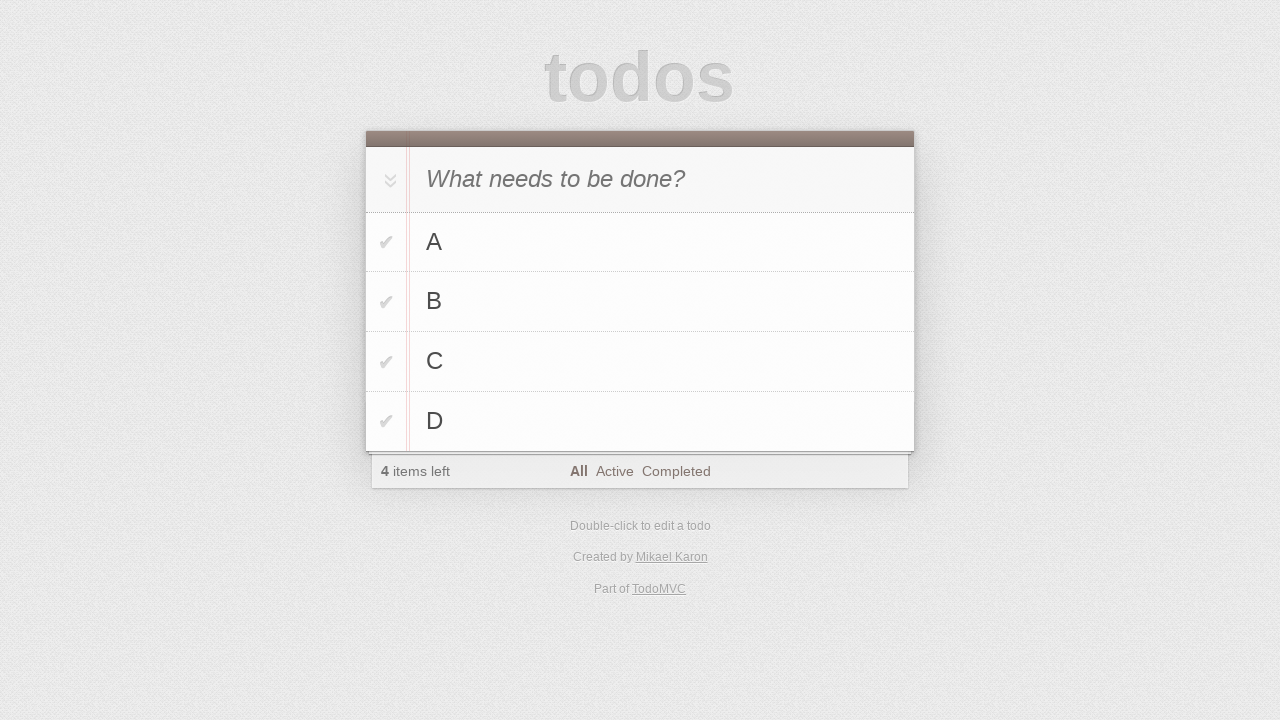